Navigates to the forgot password page by clicking the forgot password link and verifies the page title

Starting URL: https://opensource-demo.orangehrmlive.com/

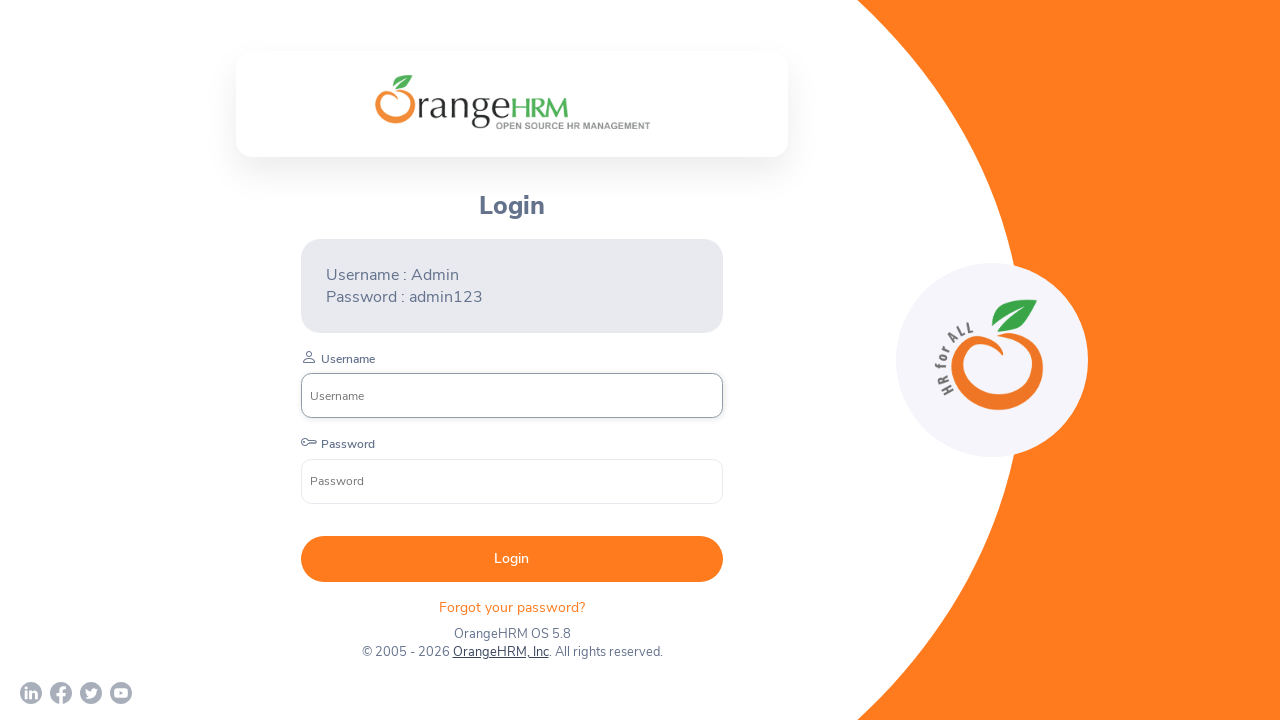

Navigated to OrangeHRM login page
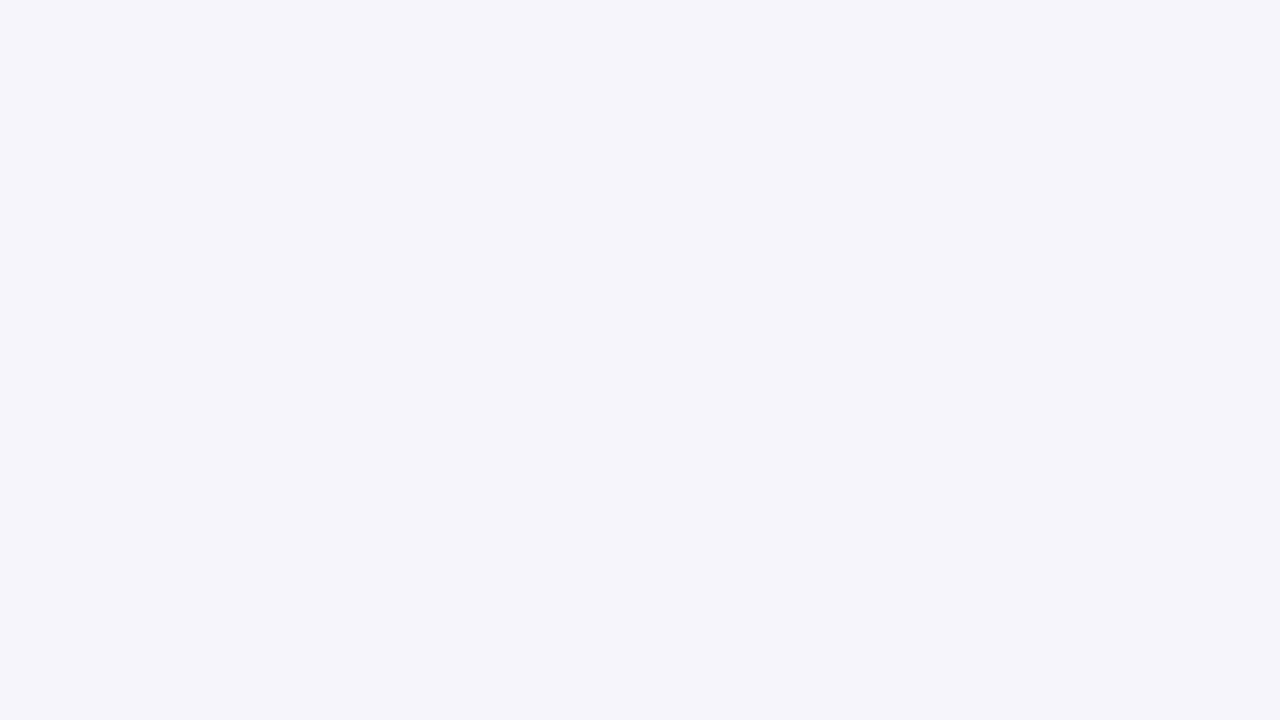

Clicked forgot password link at (512, 586) on xpath=//p[@class='oxd-text oxd-text--p orangehrm-login-forgot-header']
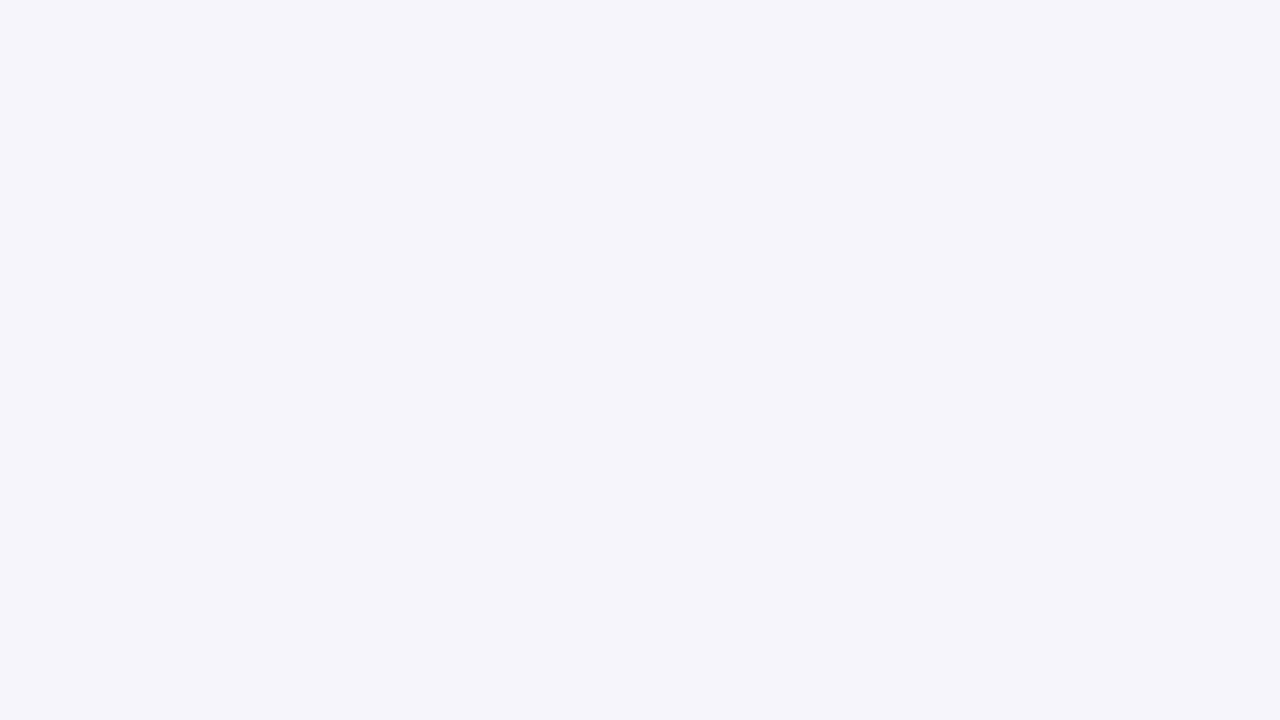

Reset password form loaded
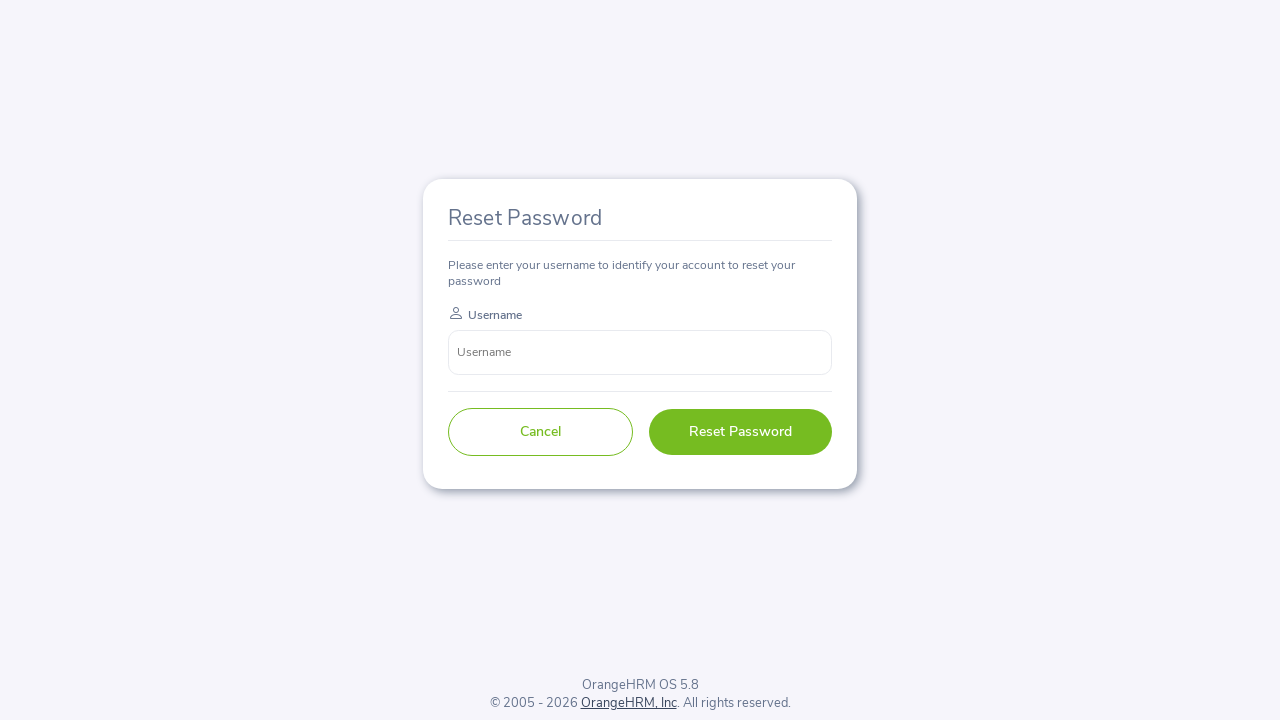

Verified page title is 'Reset Password'
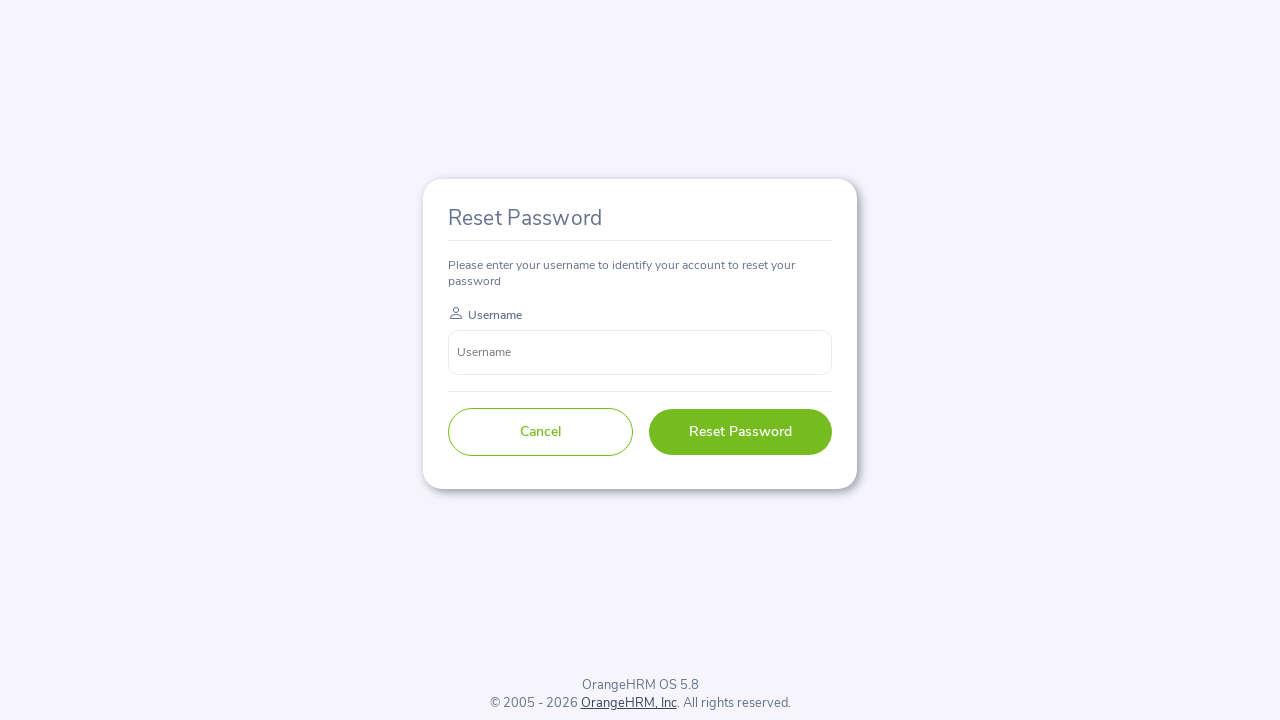

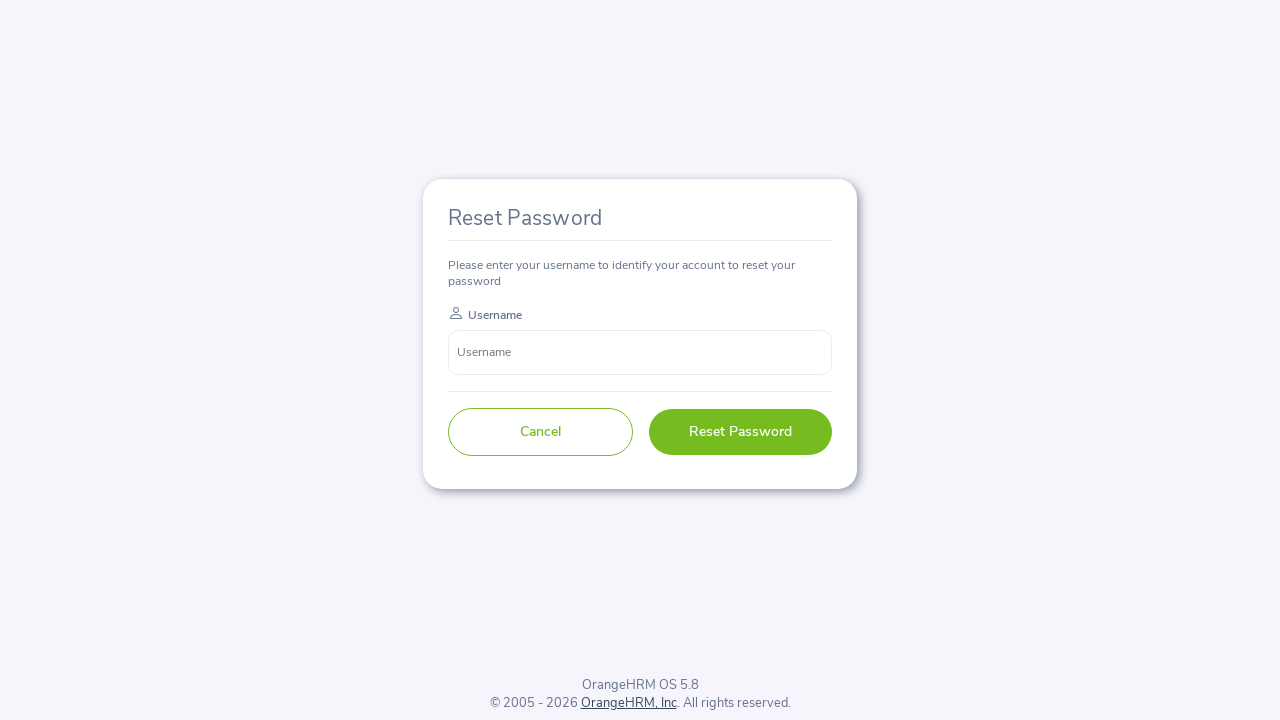